Tests web table interaction by locating a table, reading header and row data, and clicking a checkbox when a specific cell value ("Chatterjee") is found

Starting URL: https://letcode.in/table

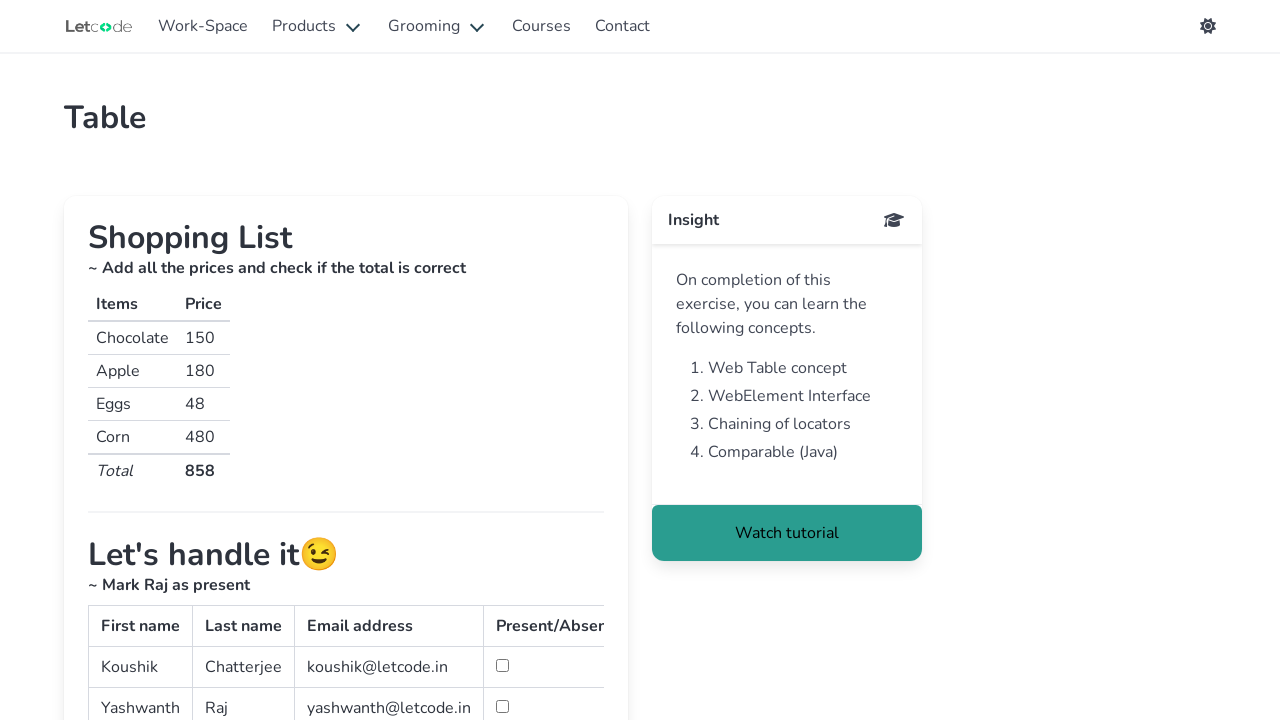

Waited for table element to be visible
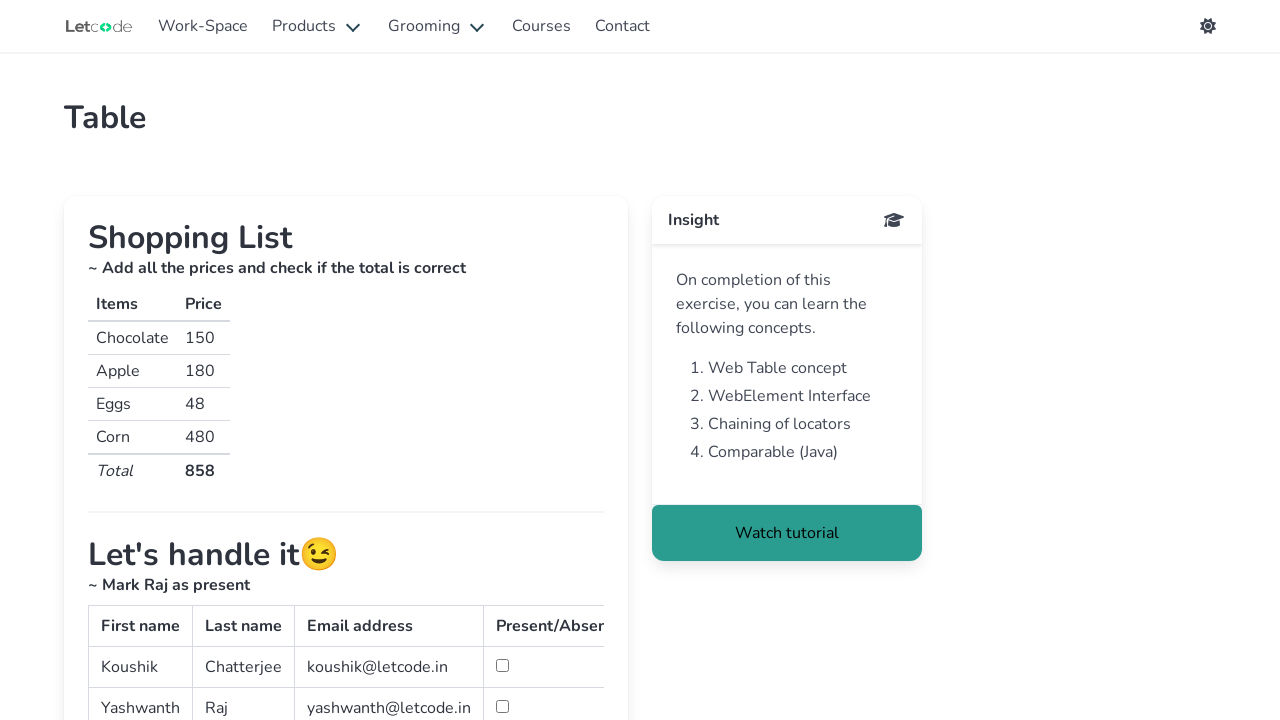

Located the web table element
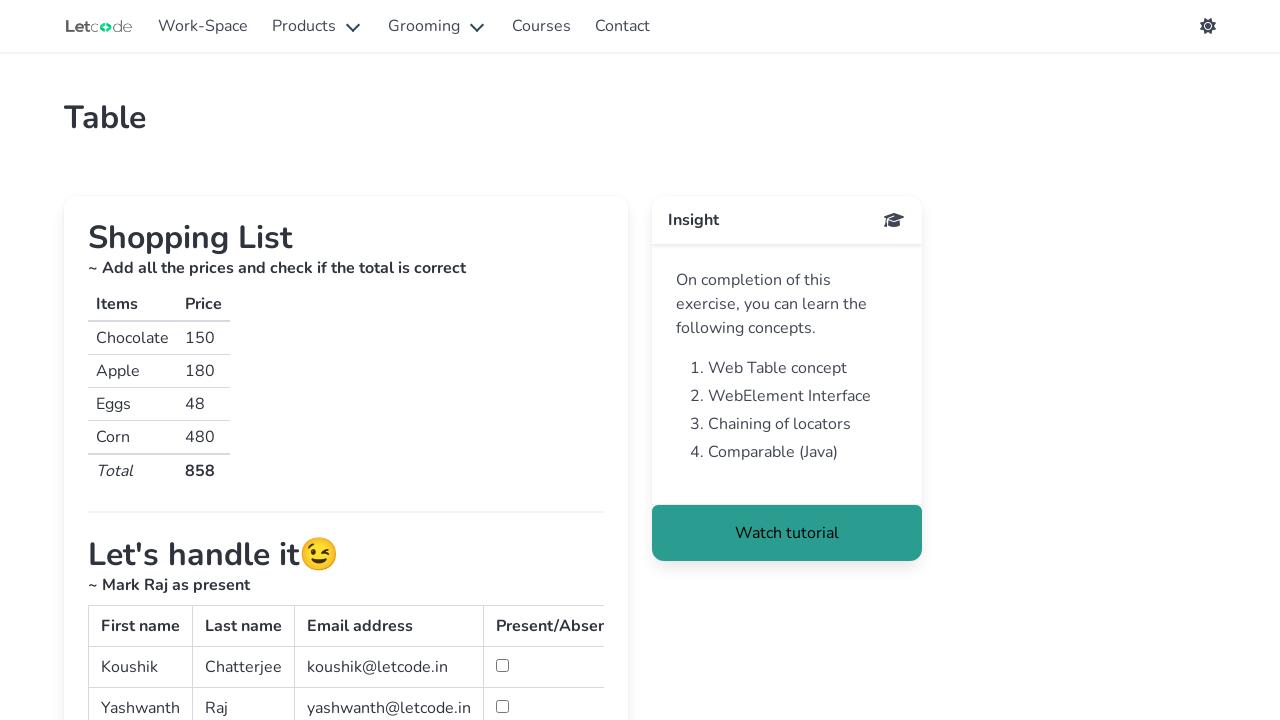

Retrieved all rows from the table
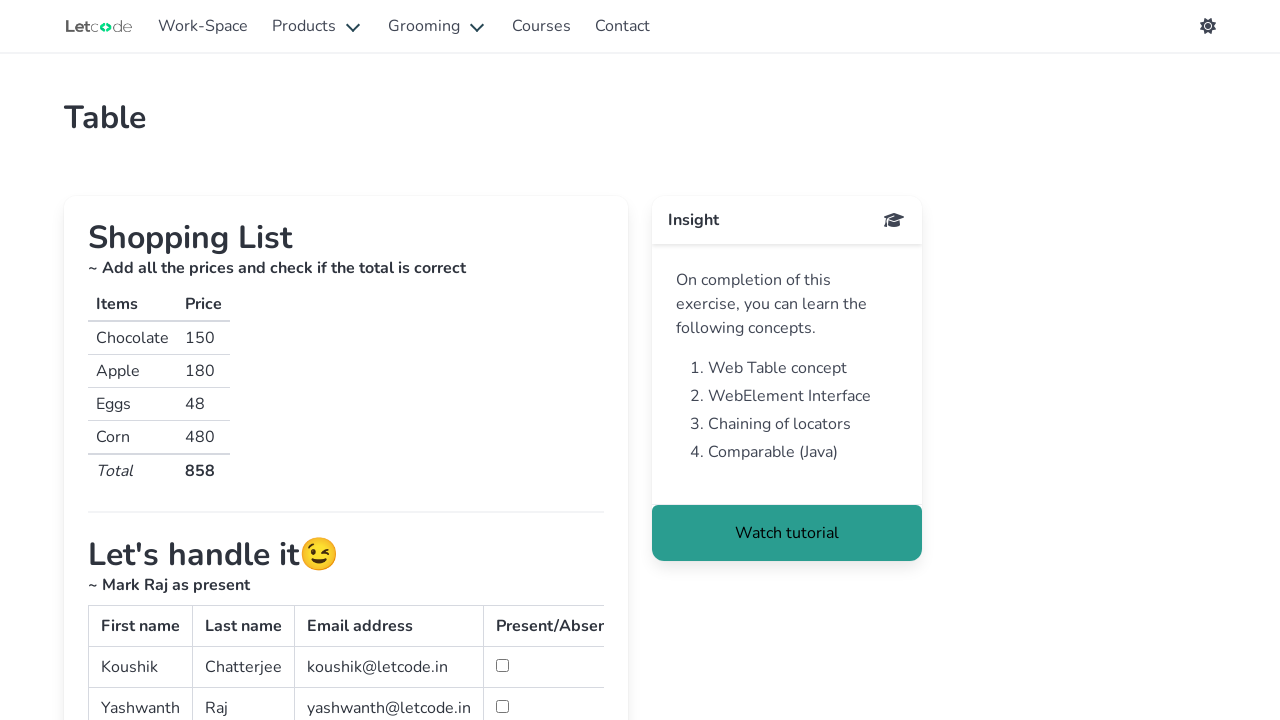

Retrieved all cells from the second row
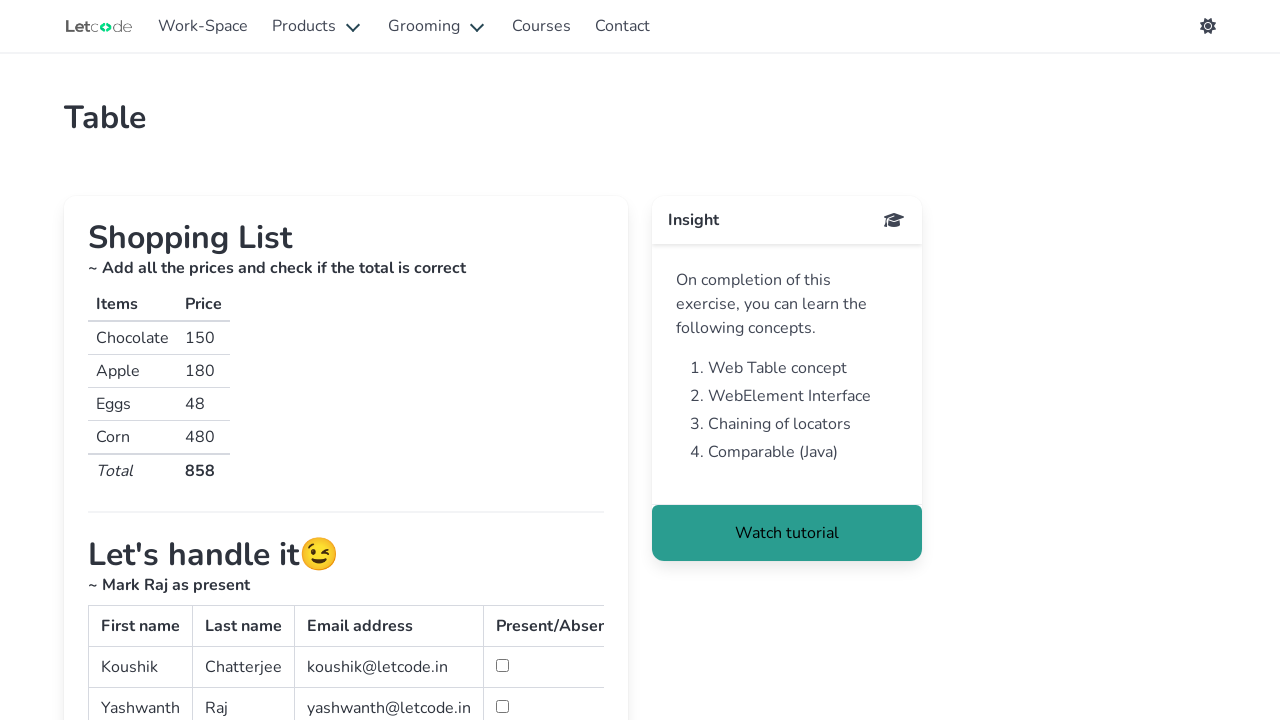

Extracted cell text: 'Koushik'
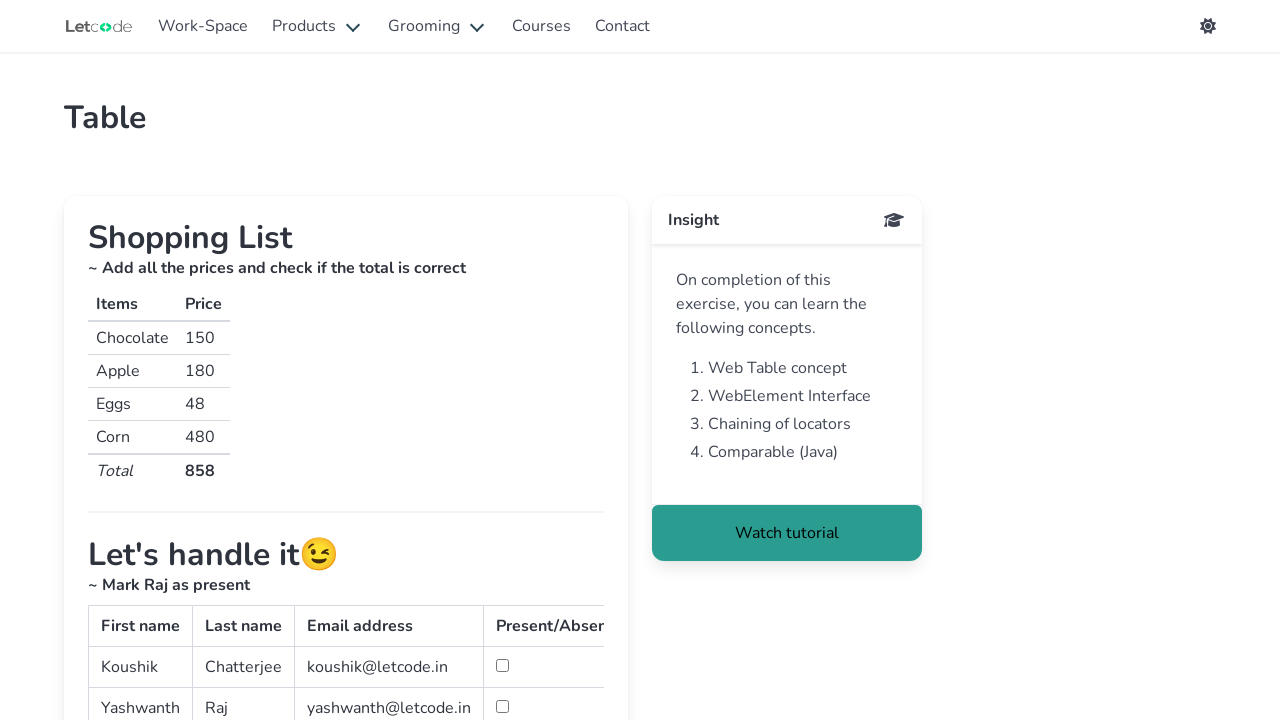

Extracted cell text: 'Chatterjee'
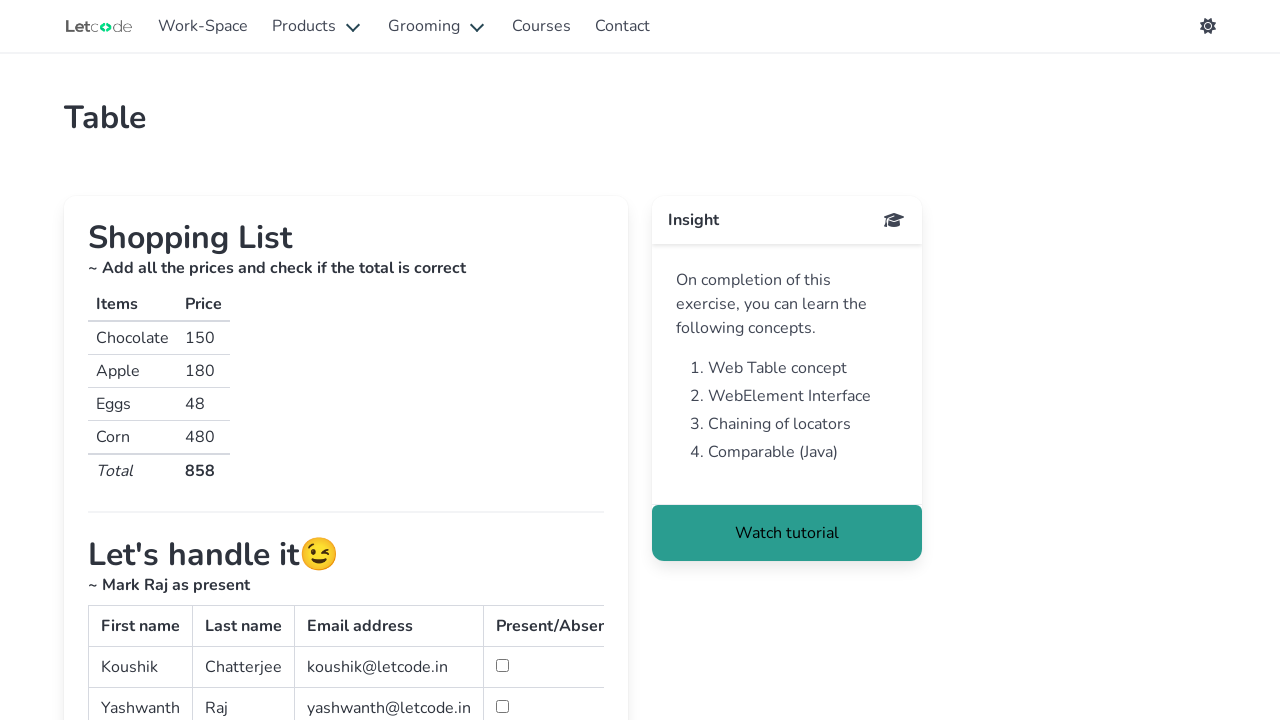

Found 'Chatterjee' in table and clicked the first checkbox at (502, 666) on (//input[@type='checkbox'])[1]
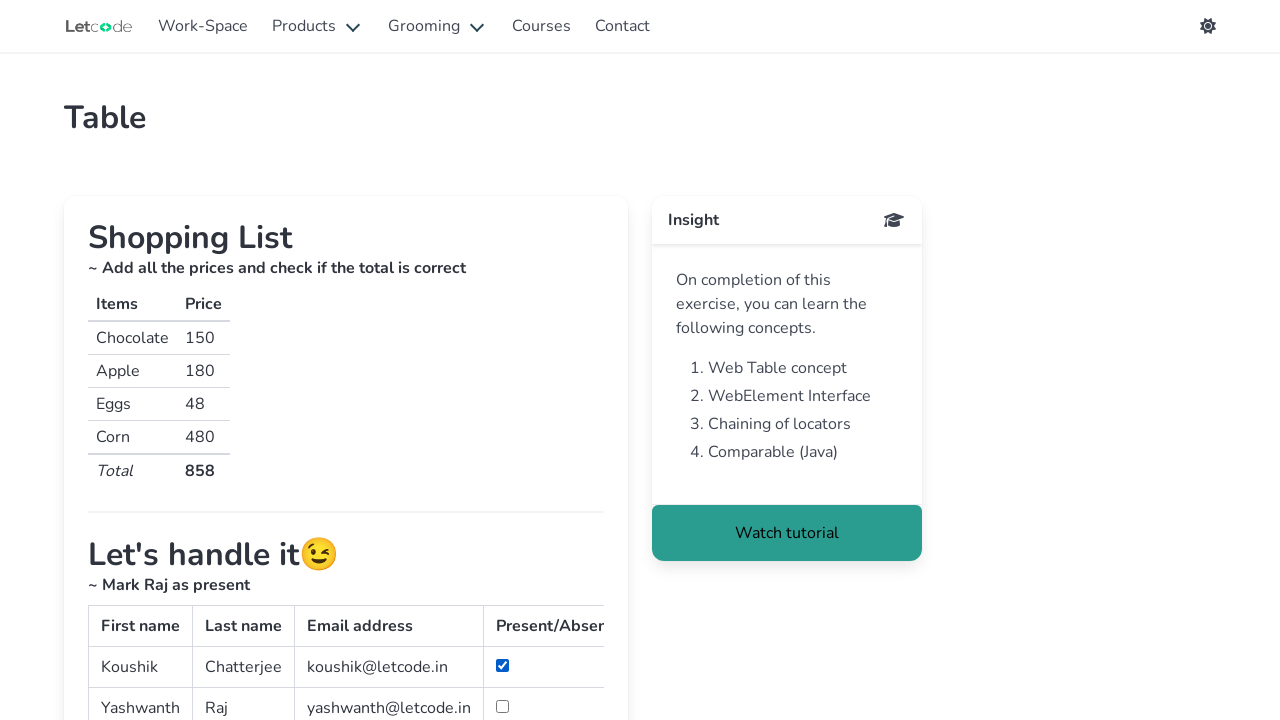

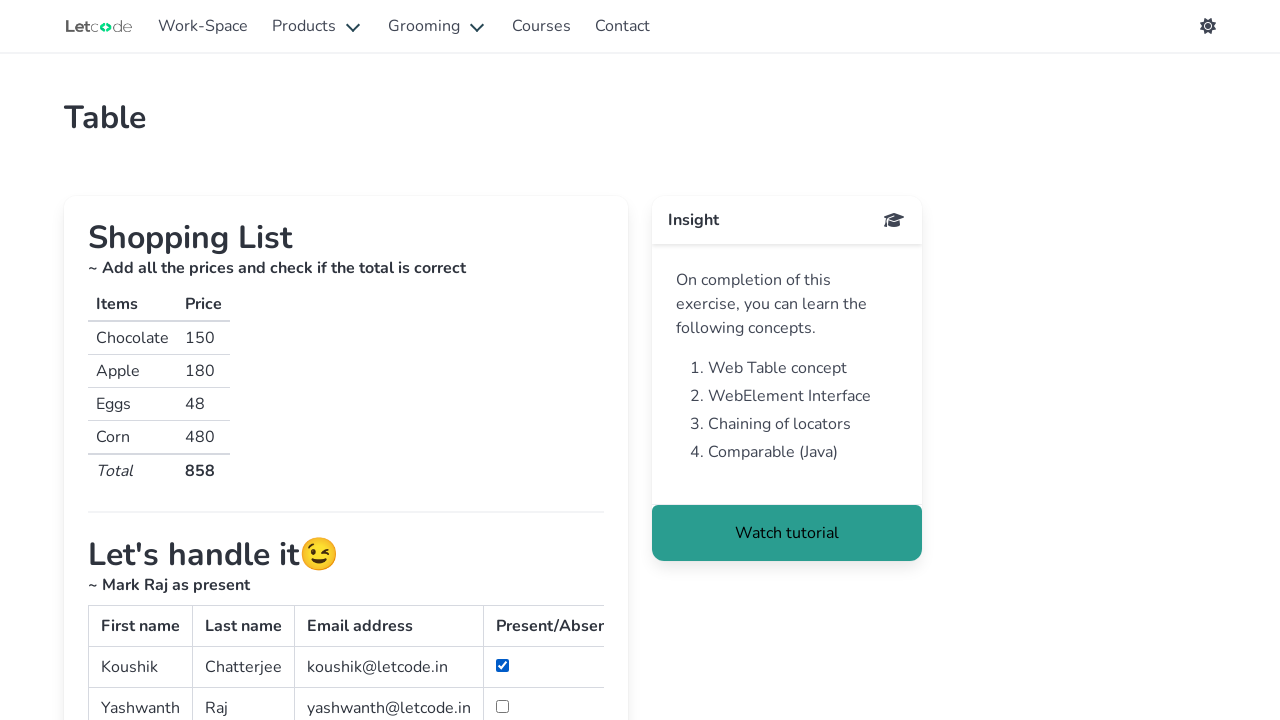